Navigates to GreensTech selenium course content page and scrolls to the Job section, then scrolls back to the header

Starting URL: http://greenstech.in/selenium-course-content.html

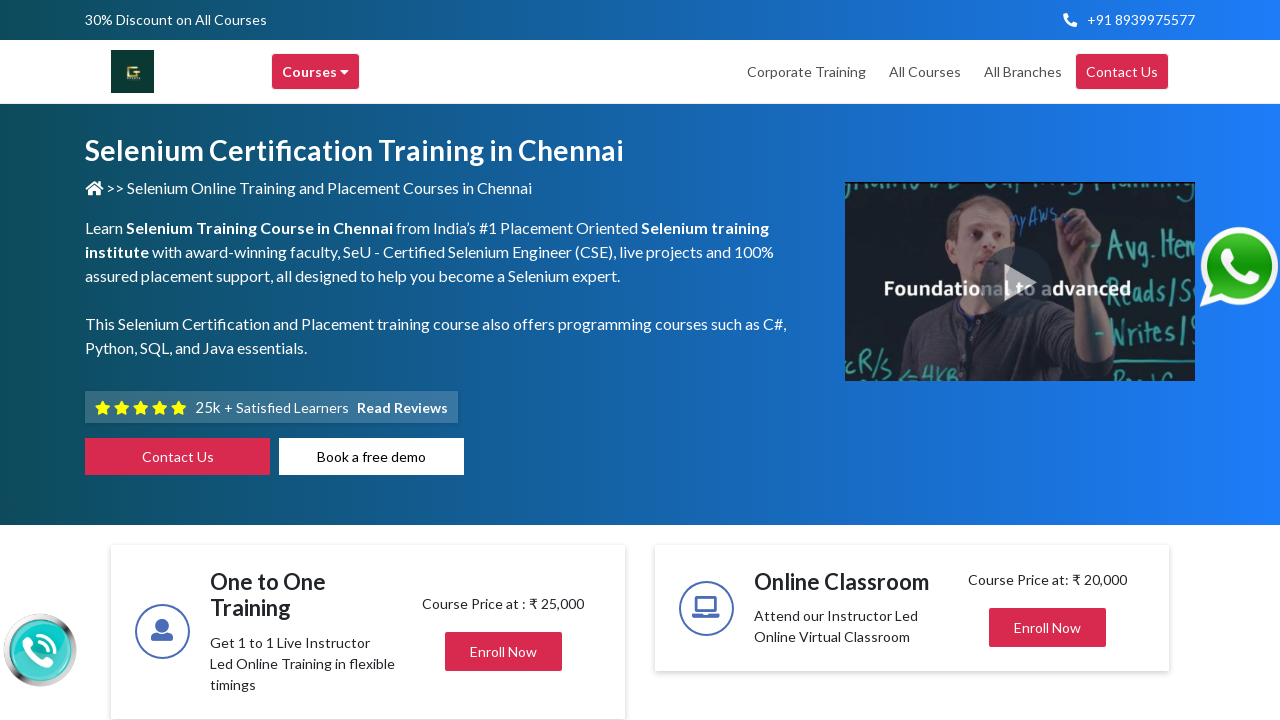

Navigated to GreensTech Selenium course content page
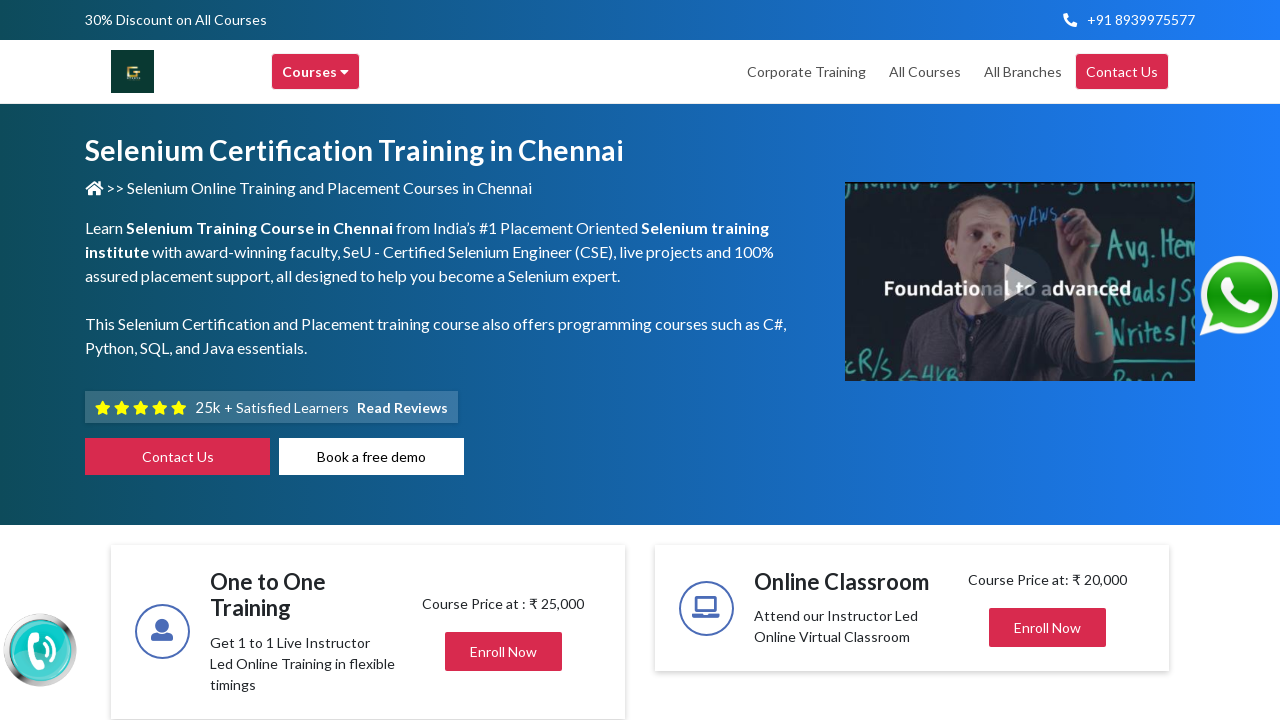

Located the Job section heading
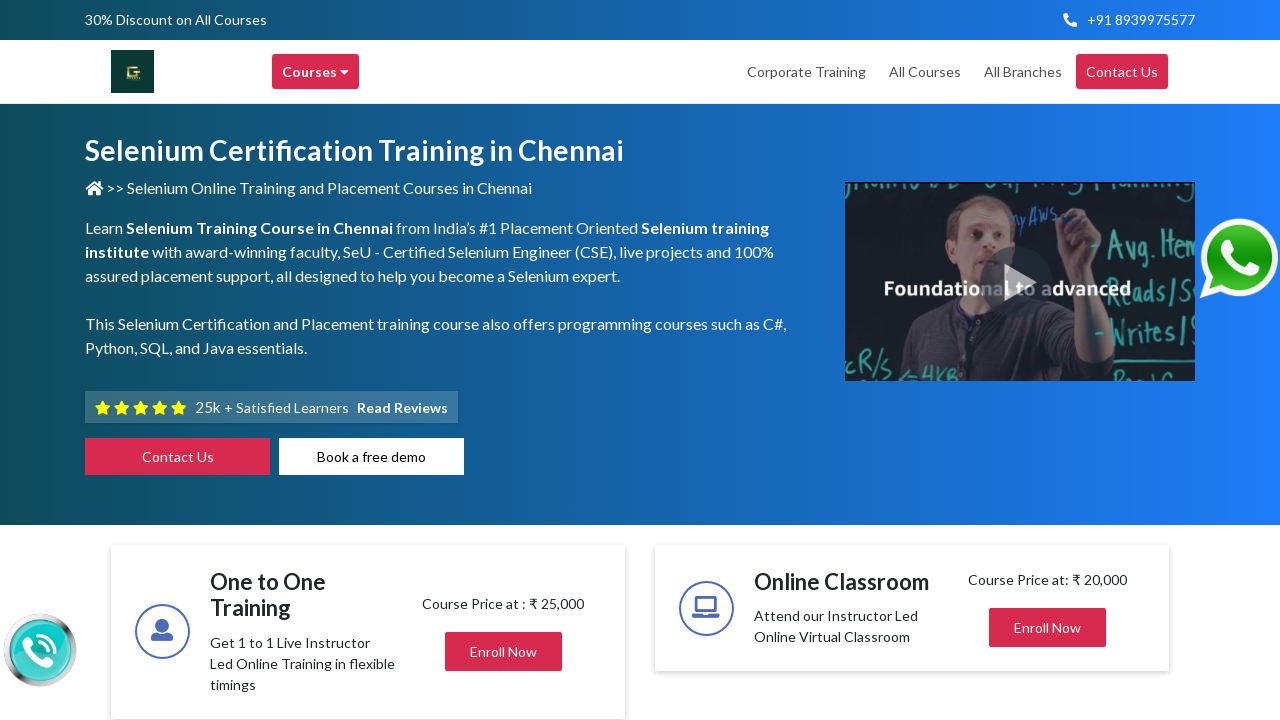

Scrolled to the Job section
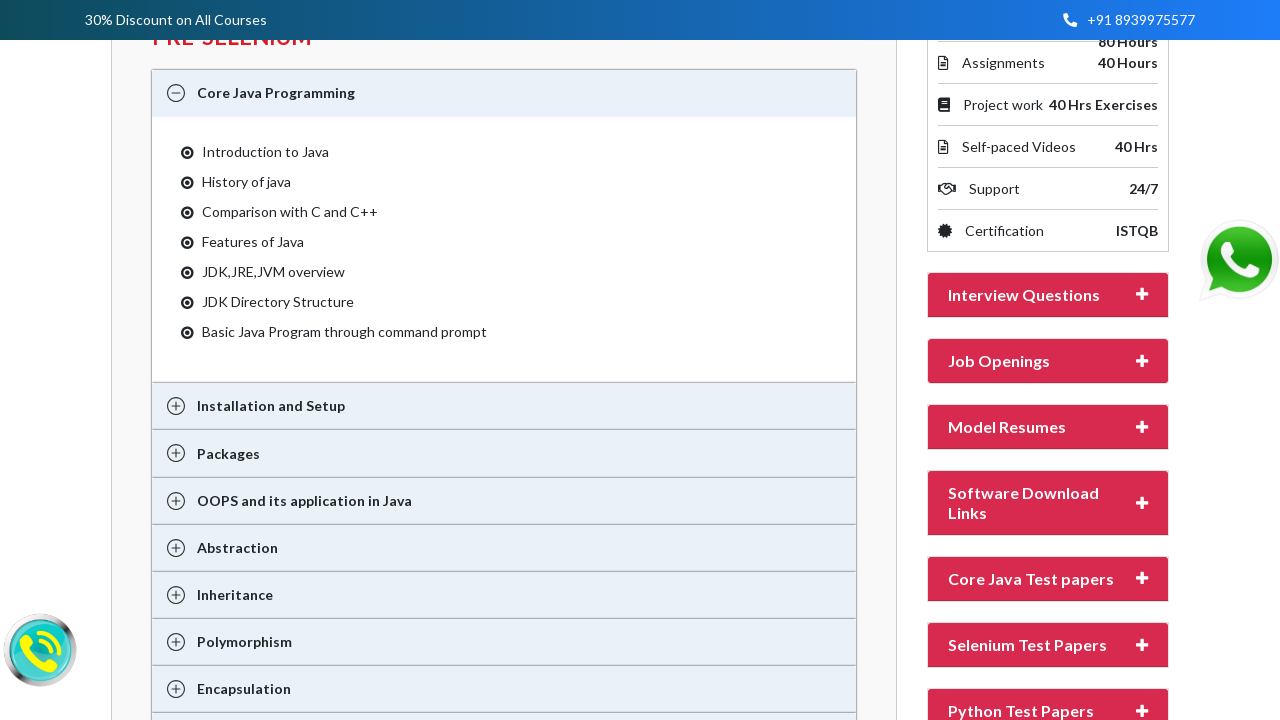

Waited 2 seconds for scroll animation to complete
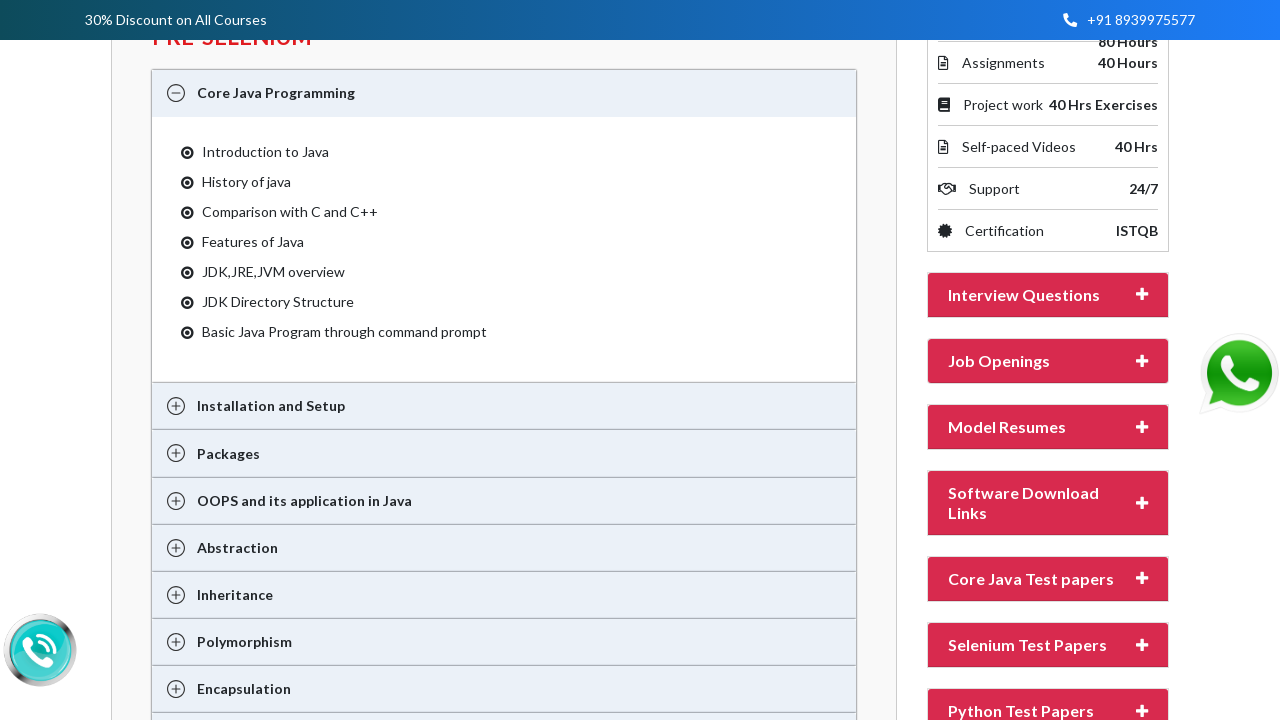

Located the header section
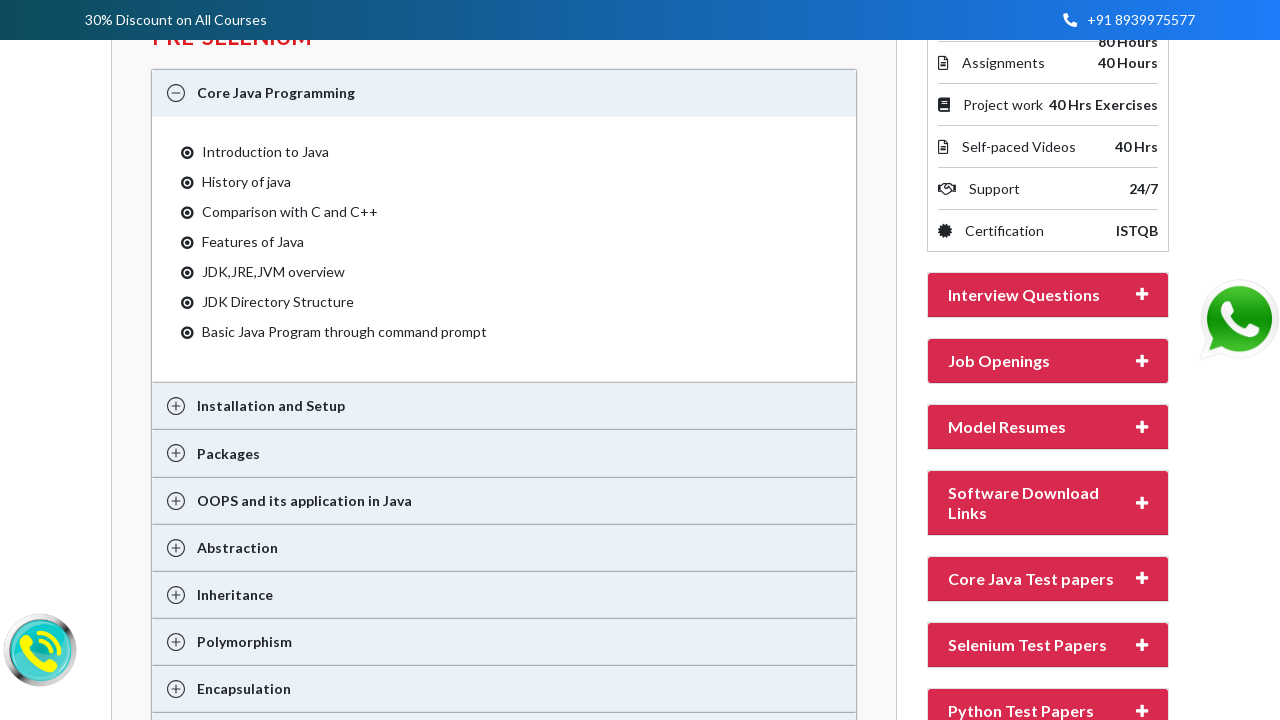

Scrolled back up to the header
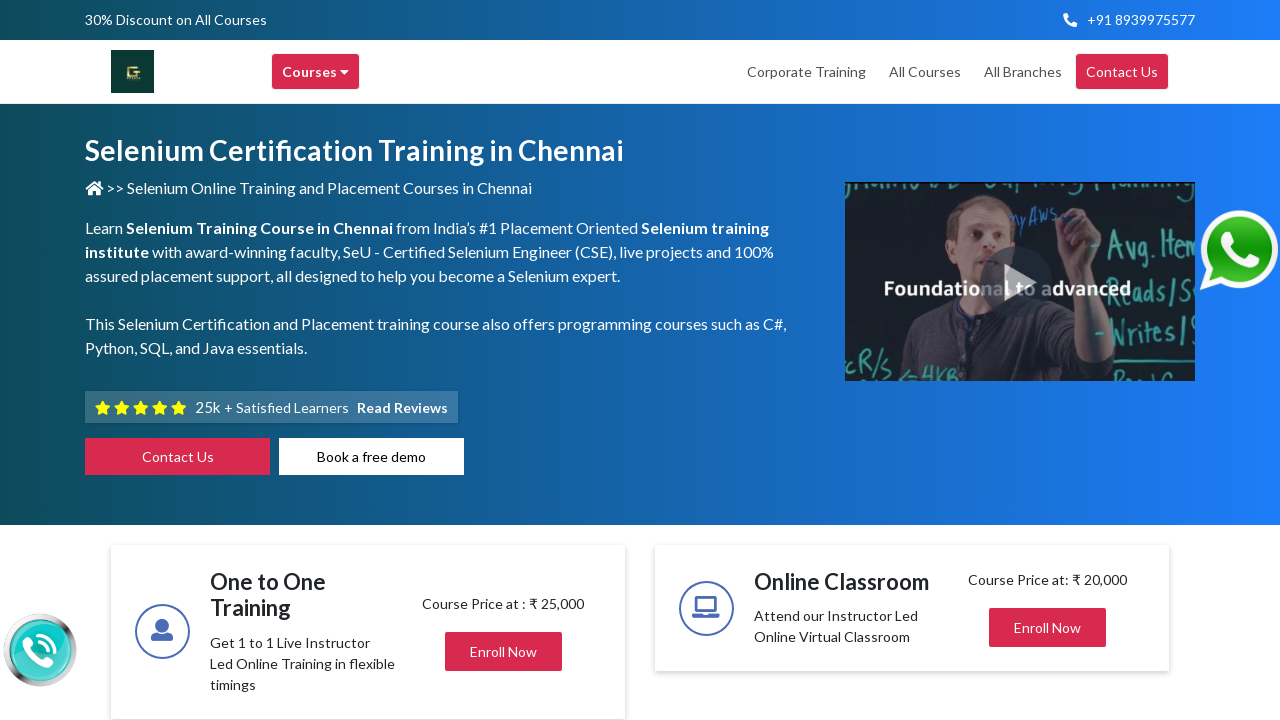

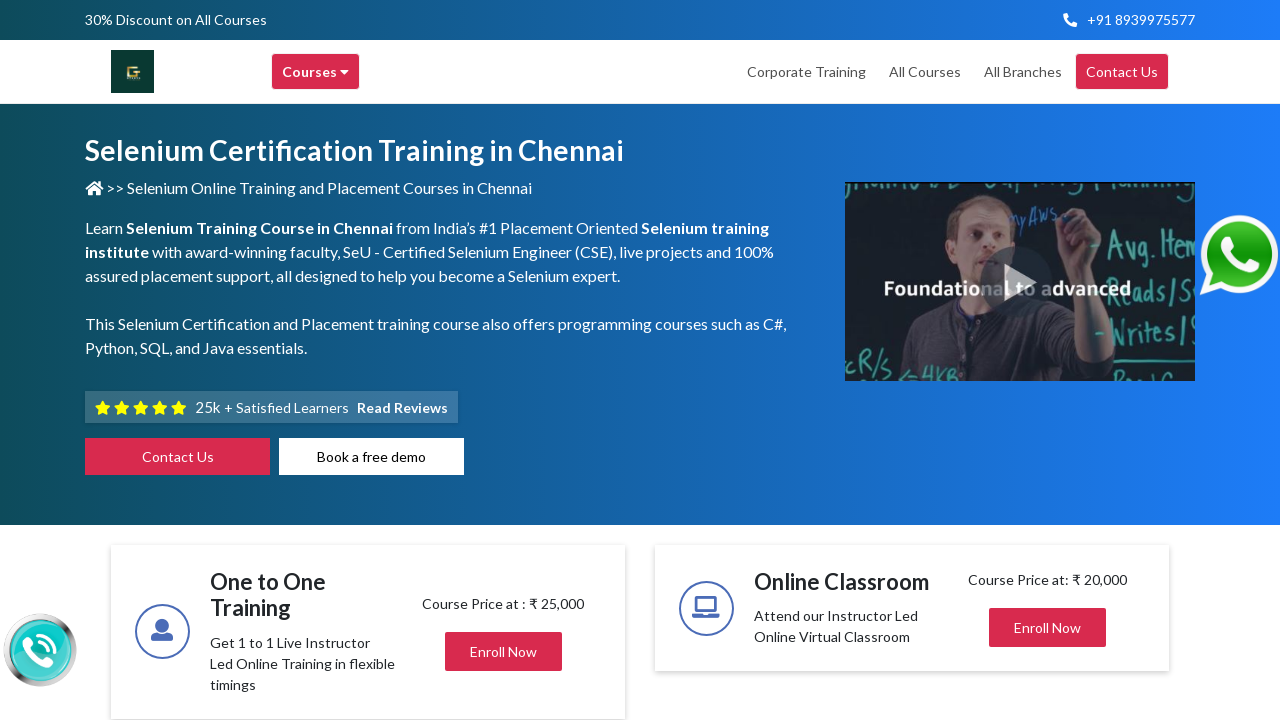